Tests unmarking todo items that were previously marked as complete

Starting URL: https://demo.playwright.dev/todomvc

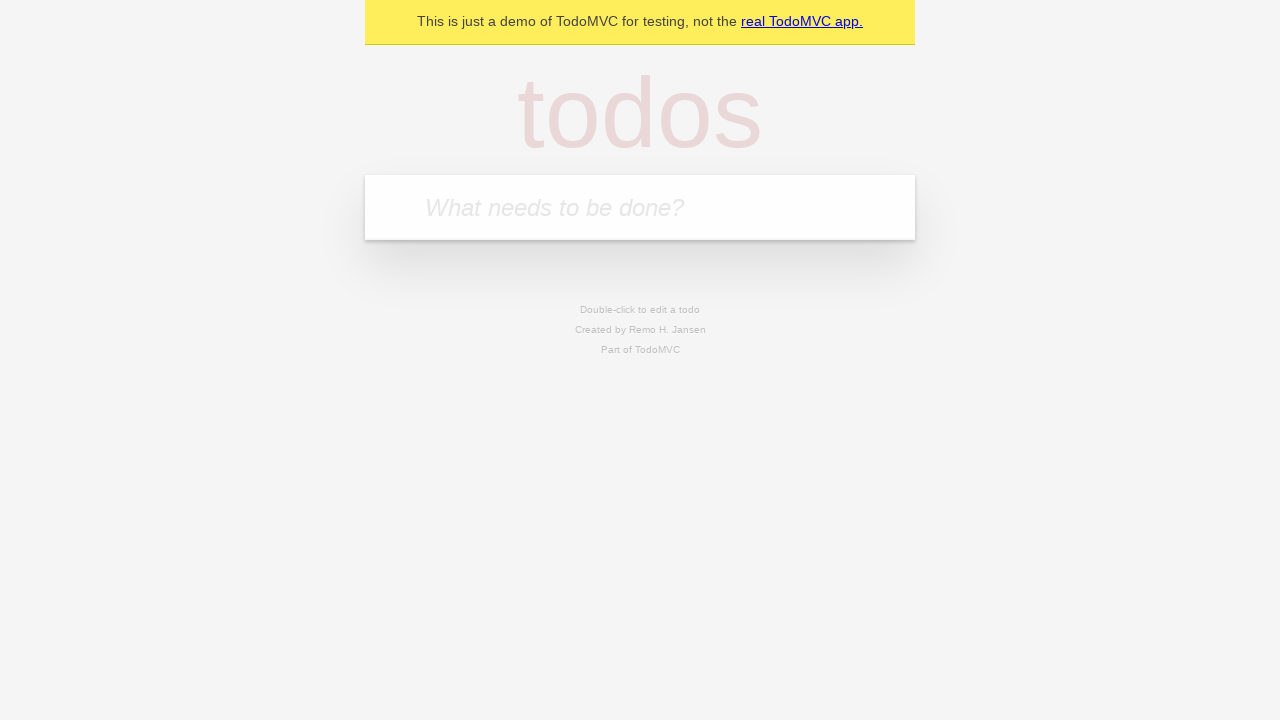

Filled todo input with 'buy some cheese' on internal:attr=[placeholder="What needs to be done?"i]
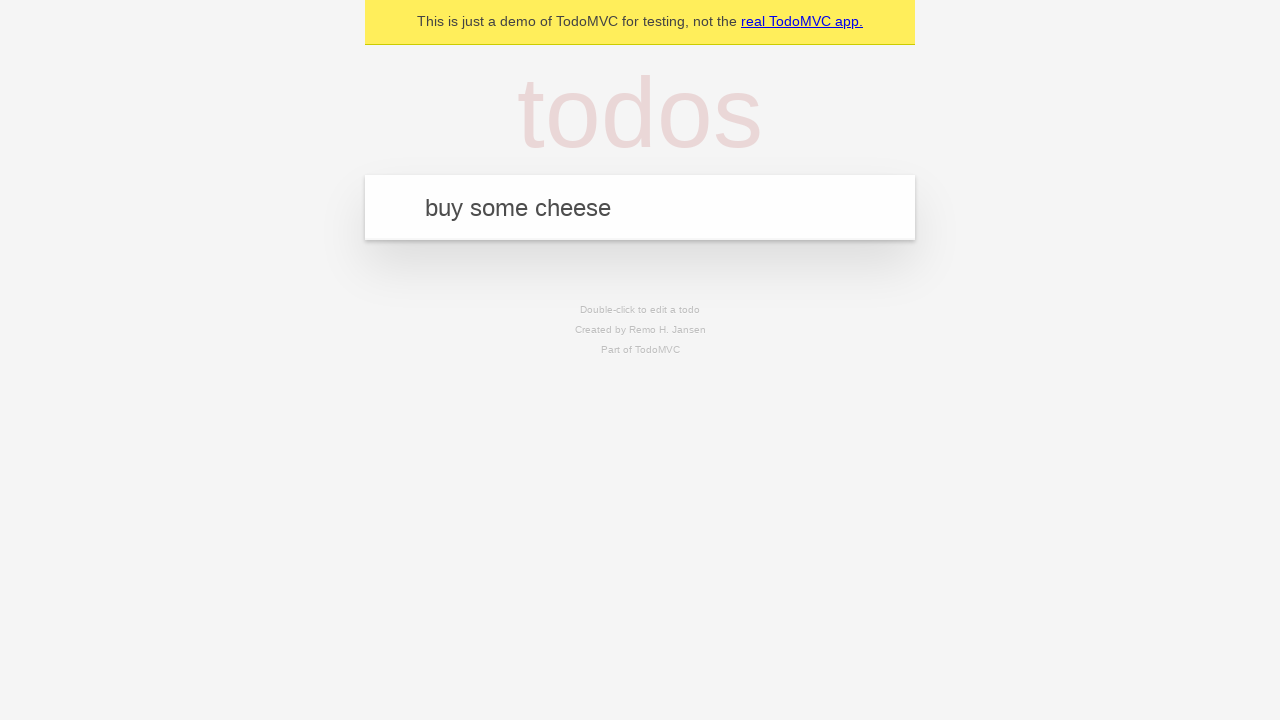

Pressed Enter to create todo item 'buy some cheese' on internal:attr=[placeholder="What needs to be done?"i]
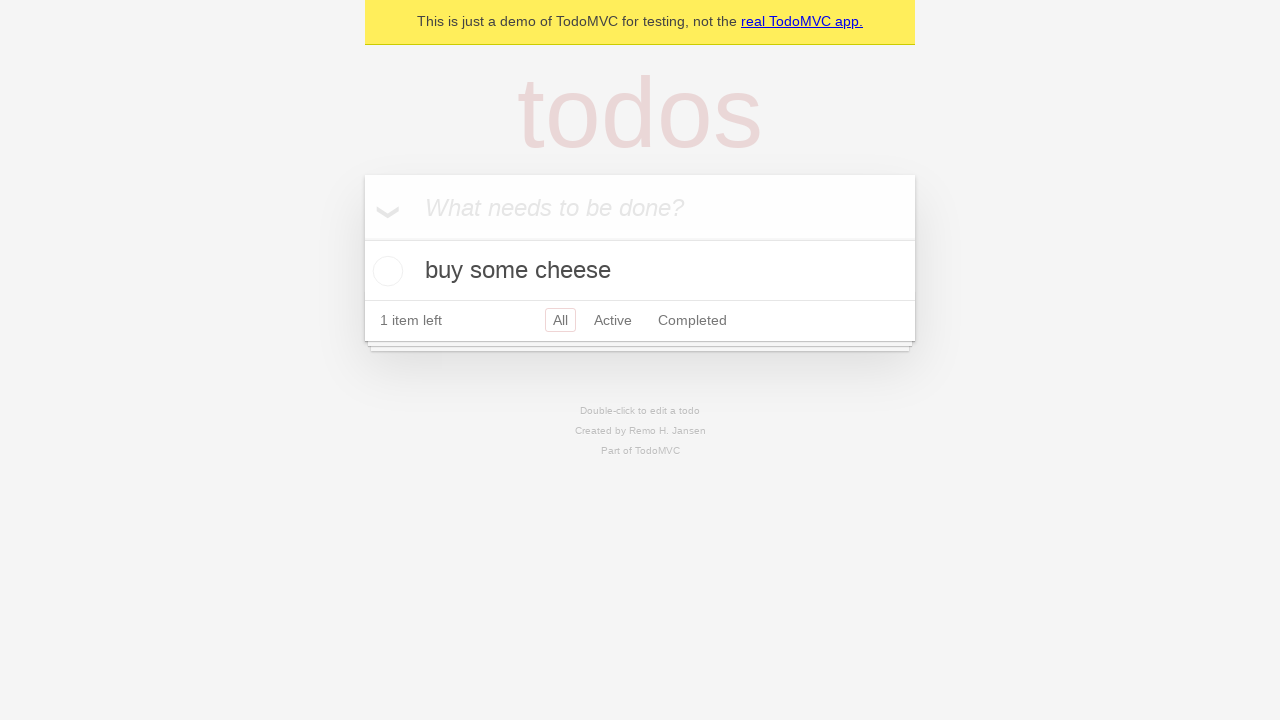

Filled todo input with 'feed the cat' on internal:attr=[placeholder="What needs to be done?"i]
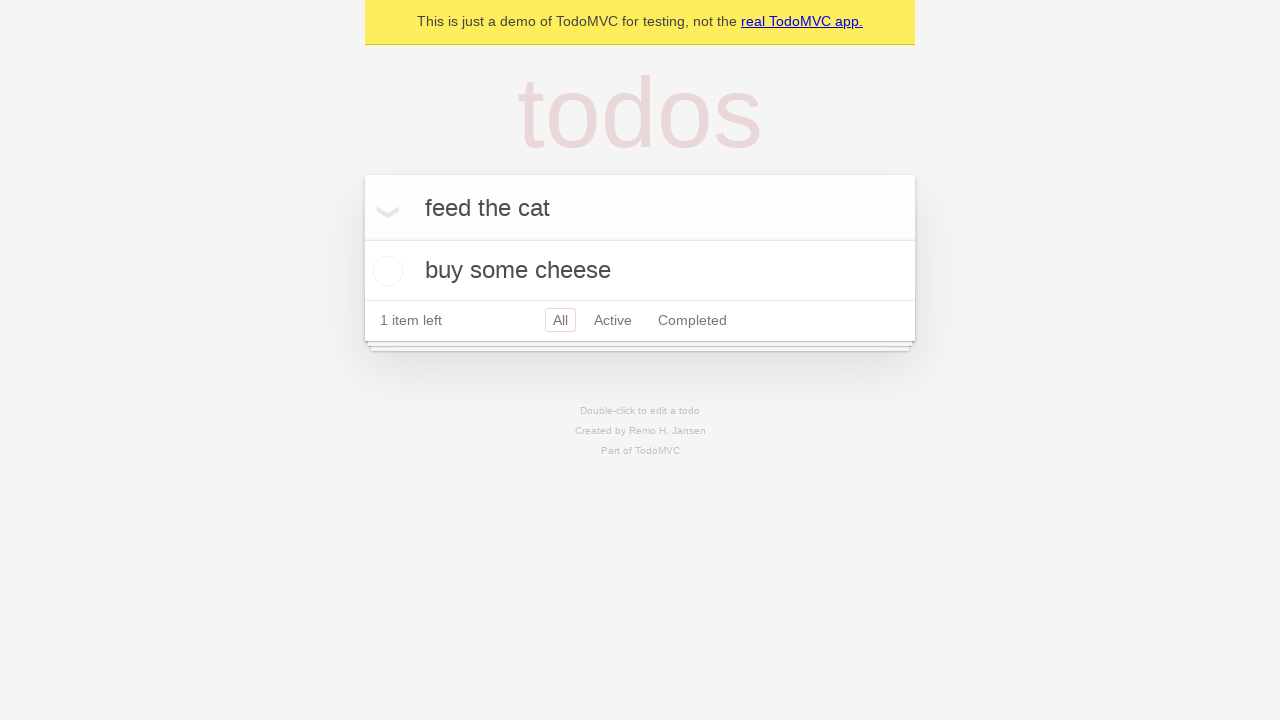

Pressed Enter to create todo item 'feed the cat' on internal:attr=[placeholder="What needs to be done?"i]
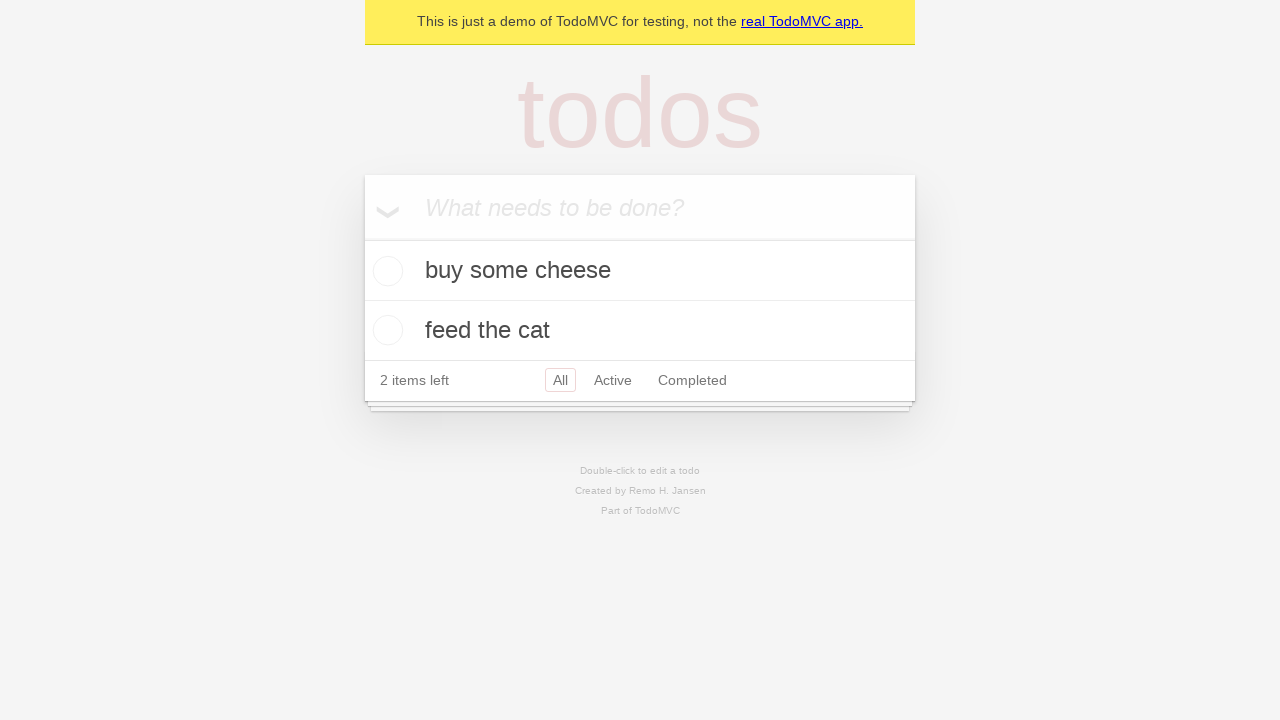

Waited for second todo item to be created
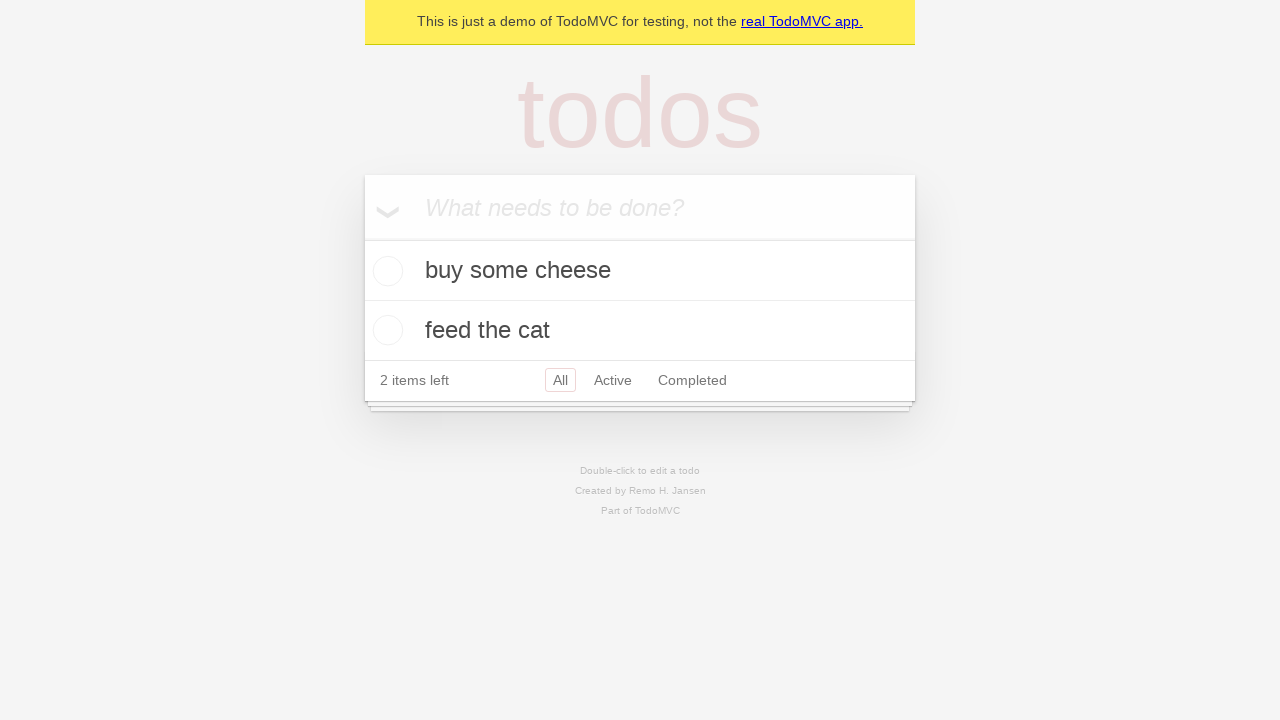

Located first todo item
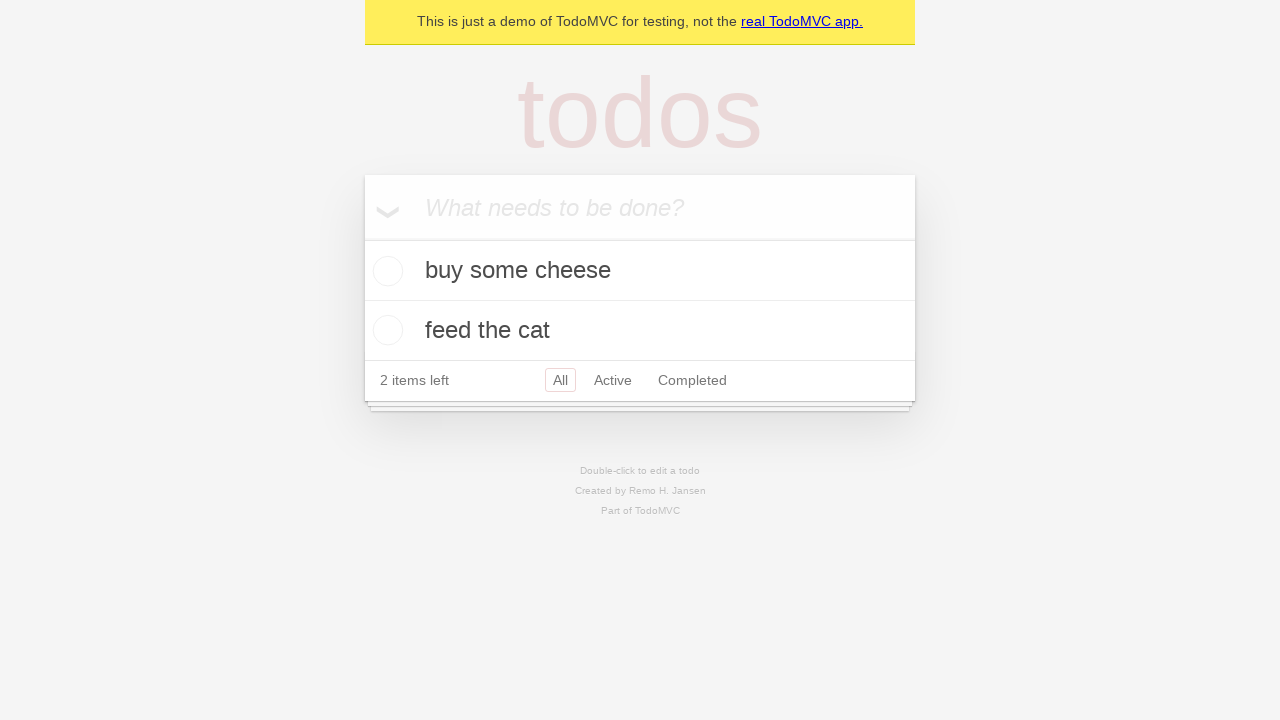

Located checkbox for first todo item
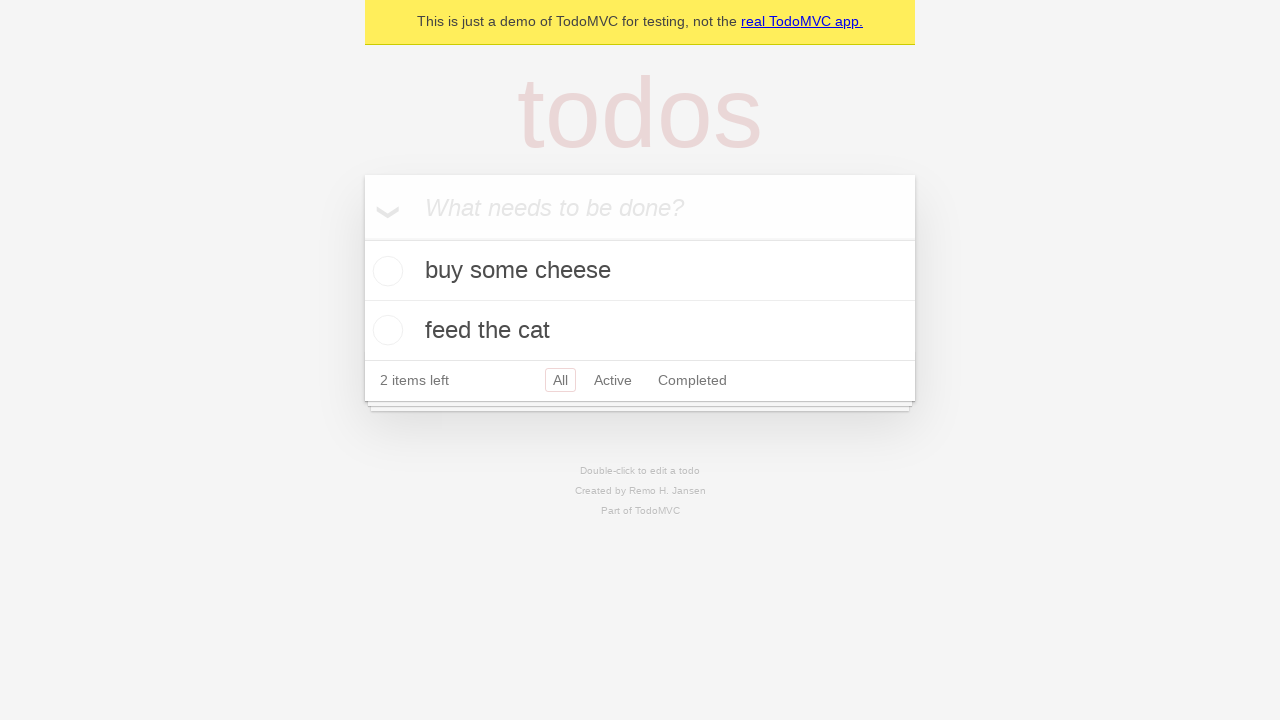

Marked first todo item as complete at (385, 271) on internal:testid=[data-testid="todo-item"s] >> nth=0 >> internal:role=checkbox
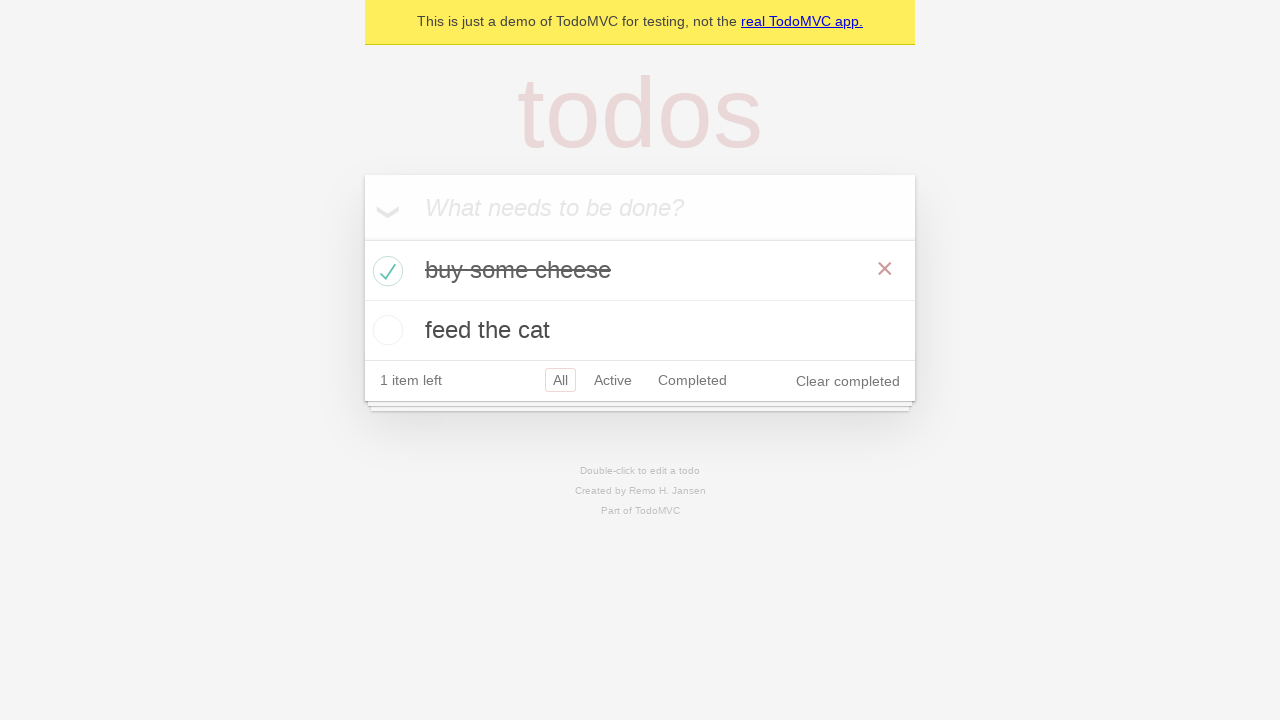

Unmarked first todo item as incomplete at (385, 271) on internal:testid=[data-testid="todo-item"s] >> nth=0 >> internal:role=checkbox
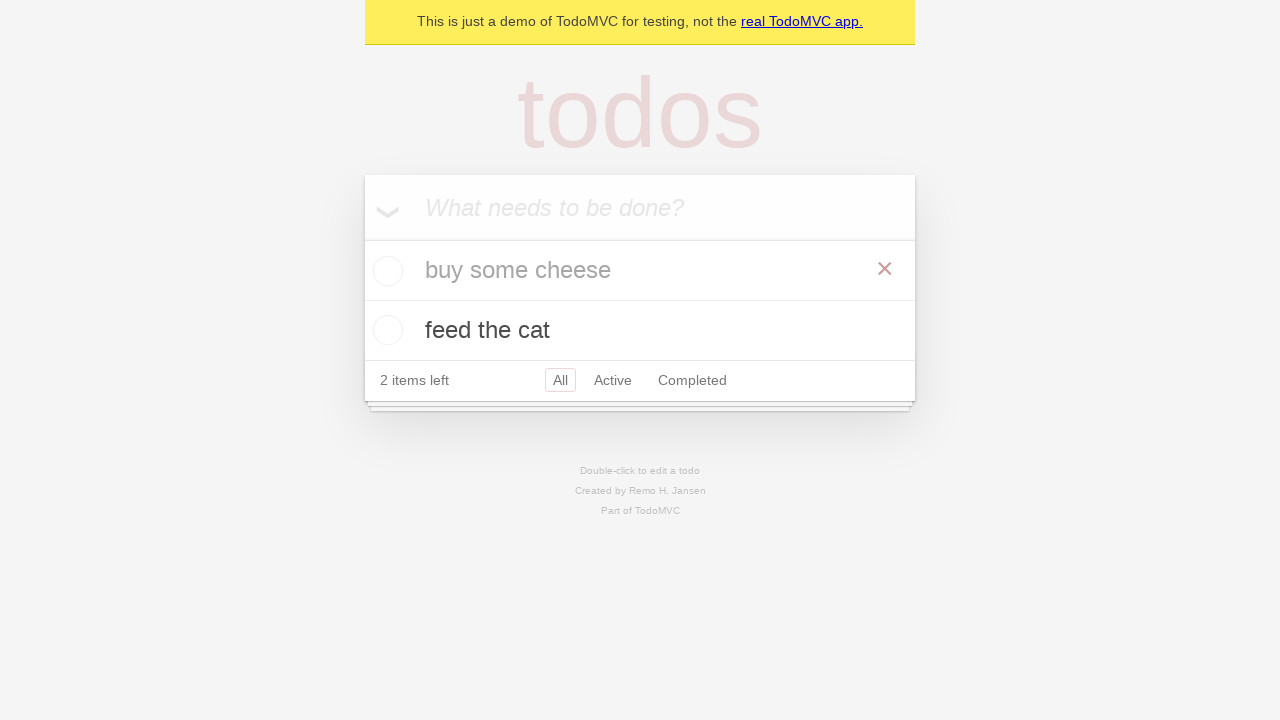

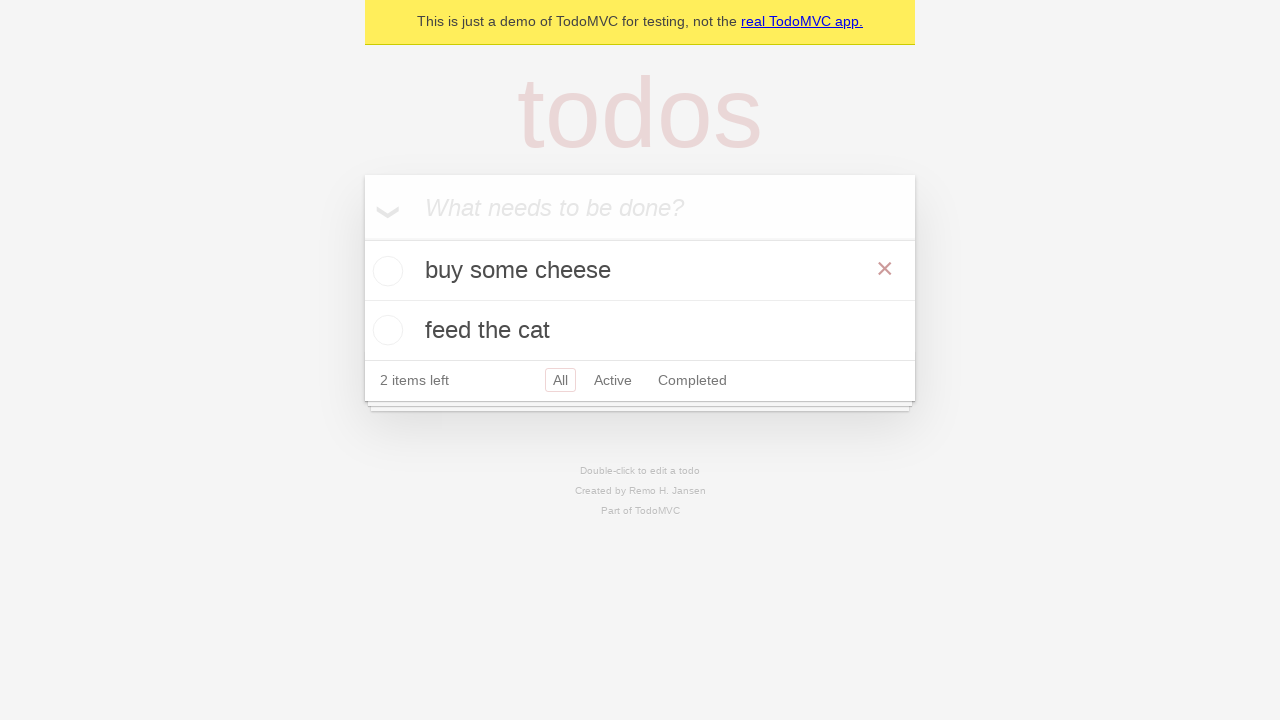